Tests dynamic controls by clicking checkbox, toggling the remove/add button, enabling text input, and typing text into the enabled field

Starting URL: https://the-internet.herokuapp.com/

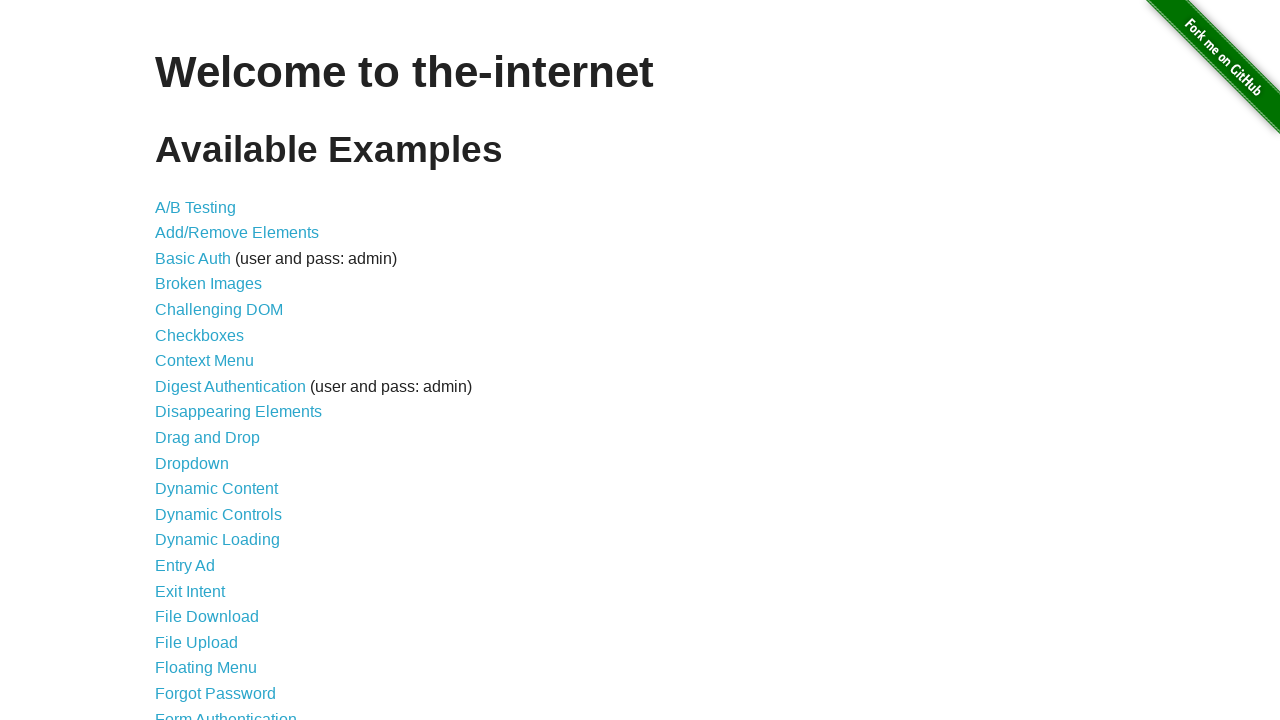

Clicked on Dynamic Controls link at (218, 514) on text=Dynamic Controls
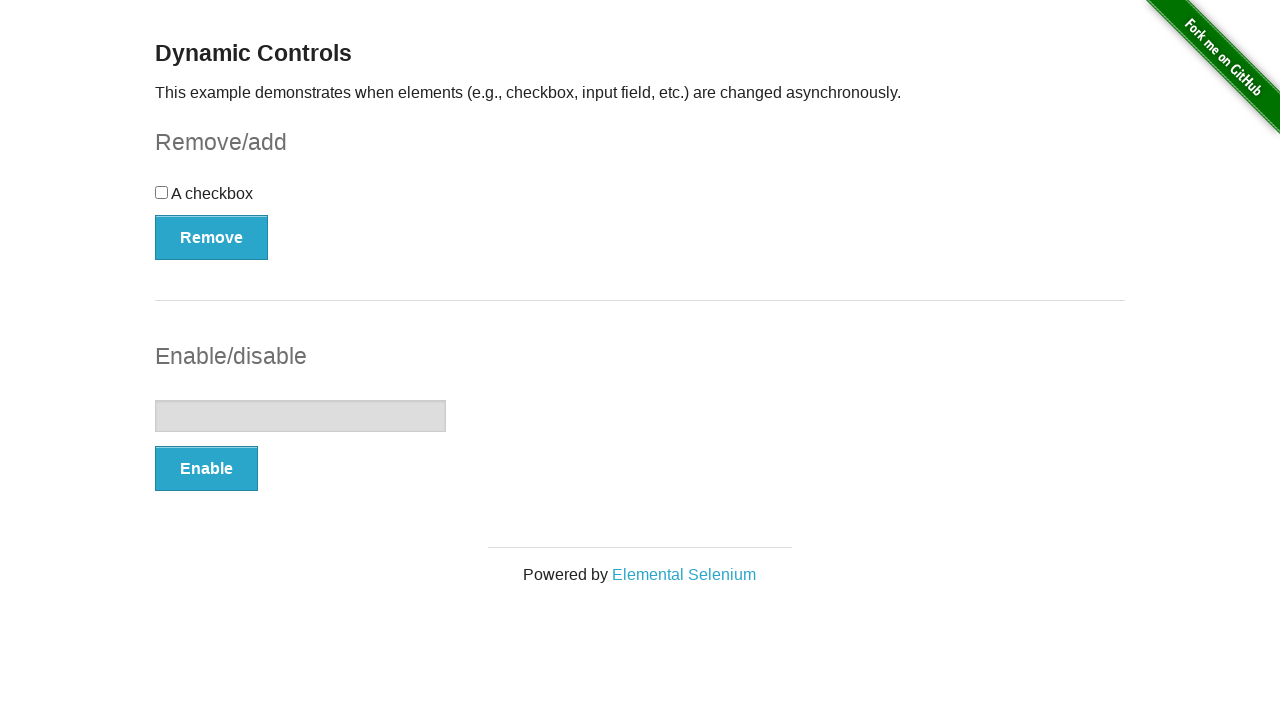

Clicked checkbox at (162, 192) on #checkbox input[type='checkbox']
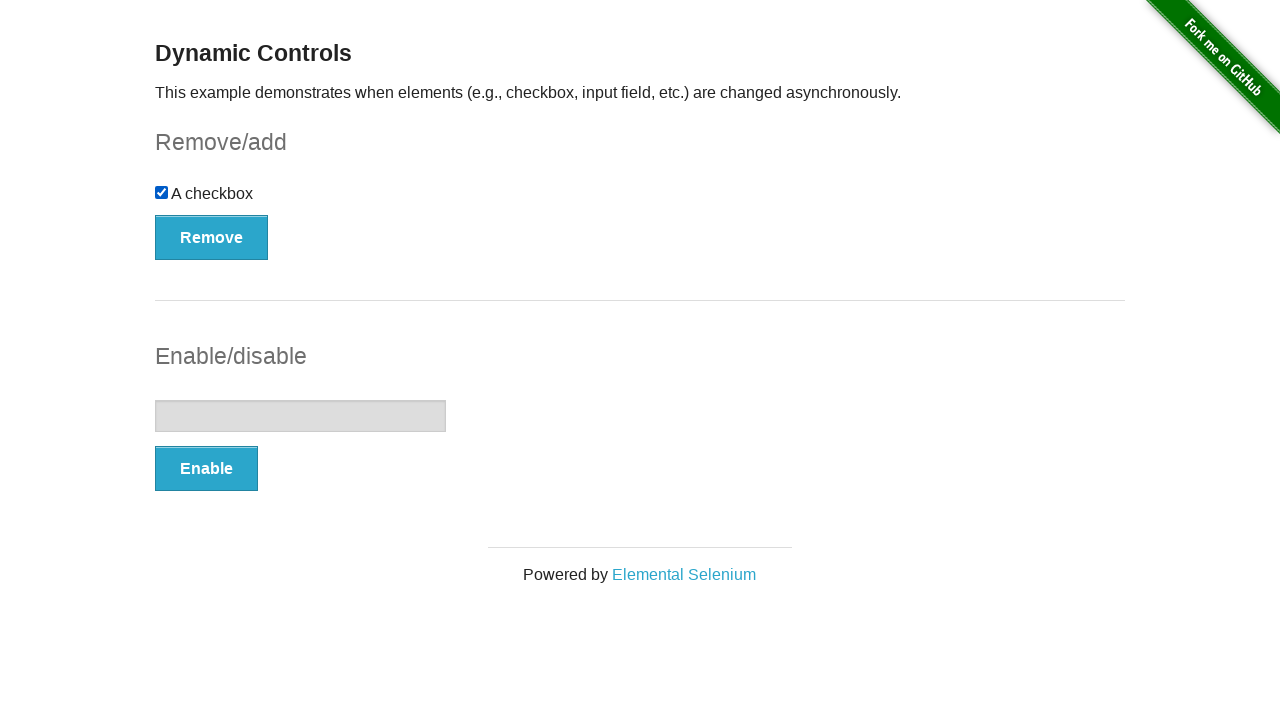

Clicked Remove button to remove checkbox at (212, 237) on #checkbox-example button
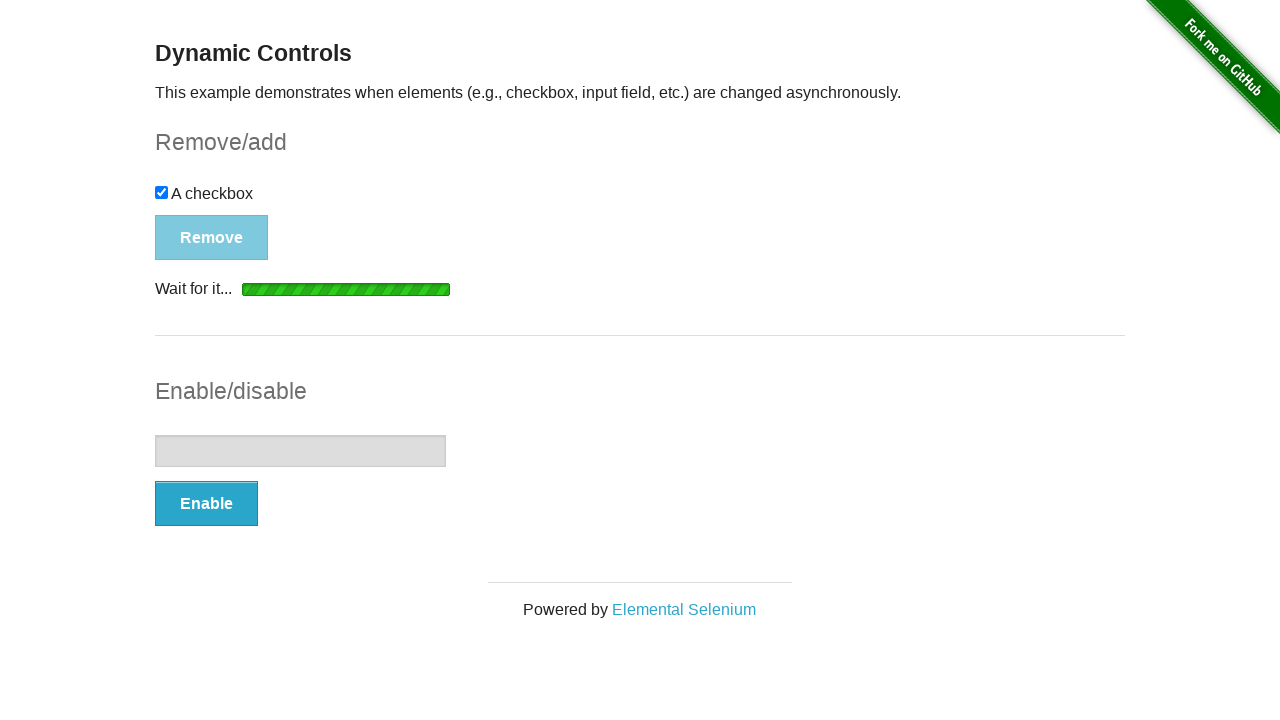

Waited for Remove button to be enabled again
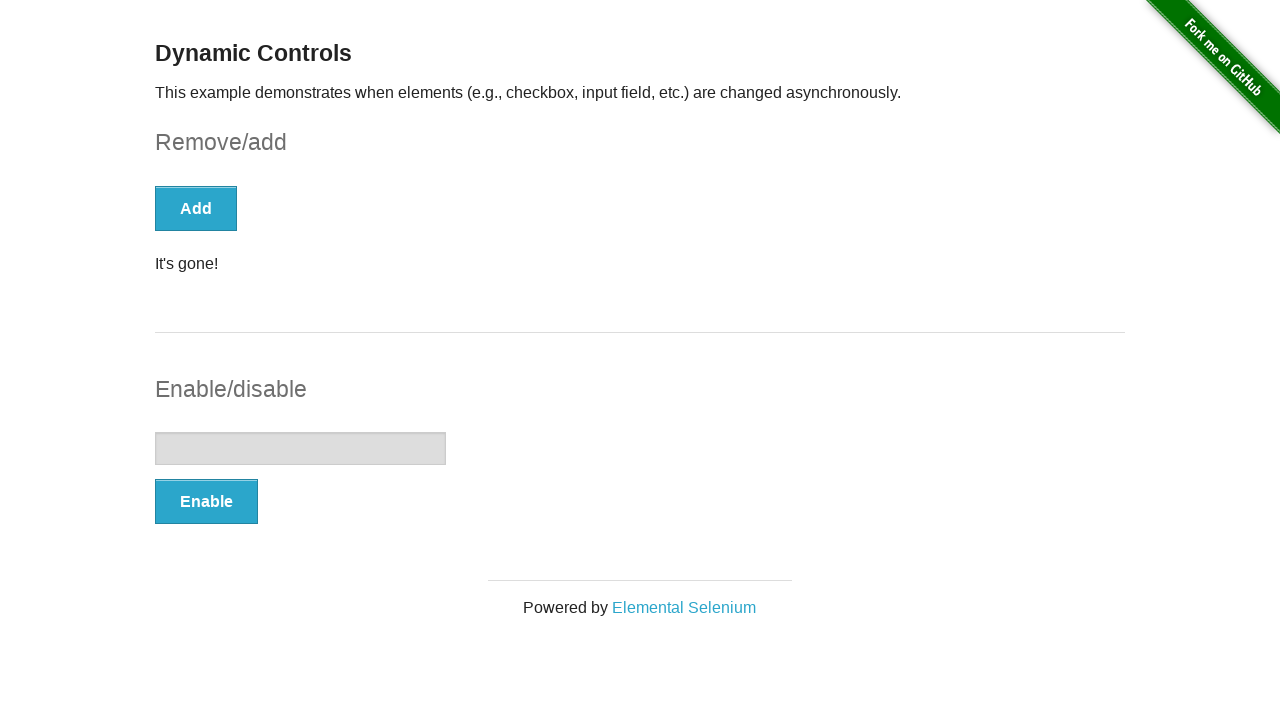

Clicked button to add checkbox back at (196, 208) on #checkbox-example button
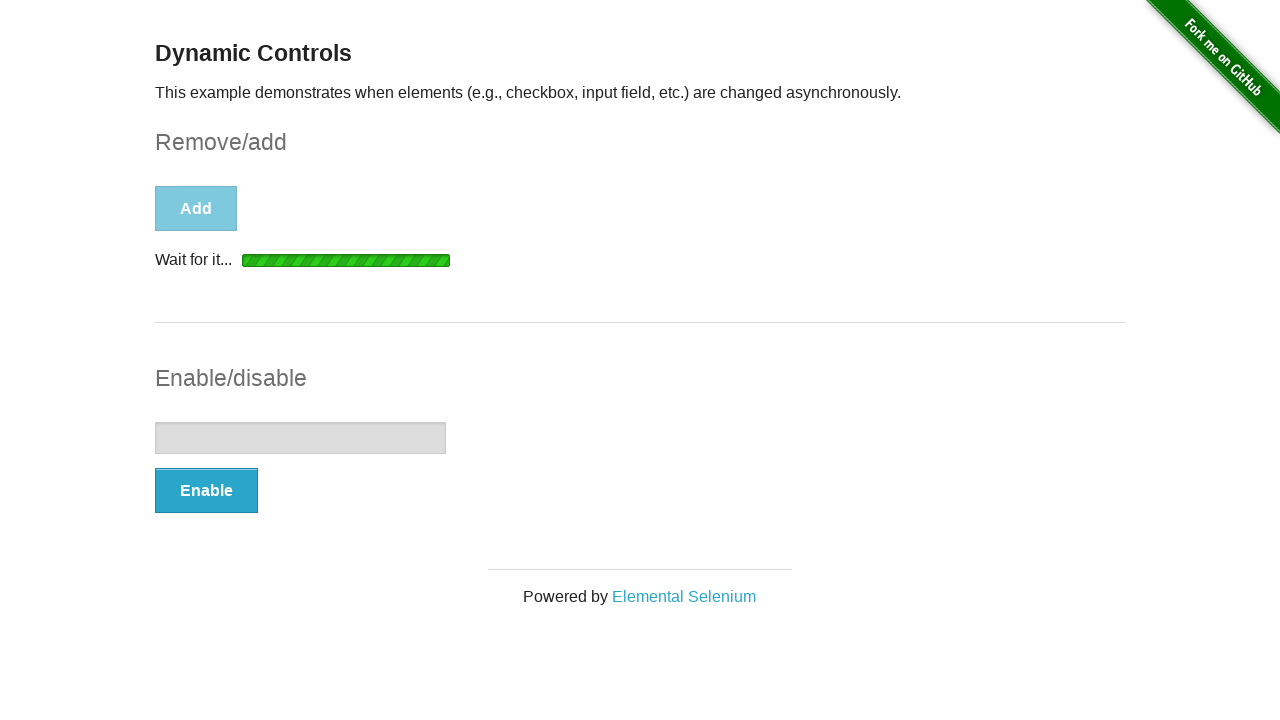

Clicked Enable button for text input at (206, 491) on #input-example button
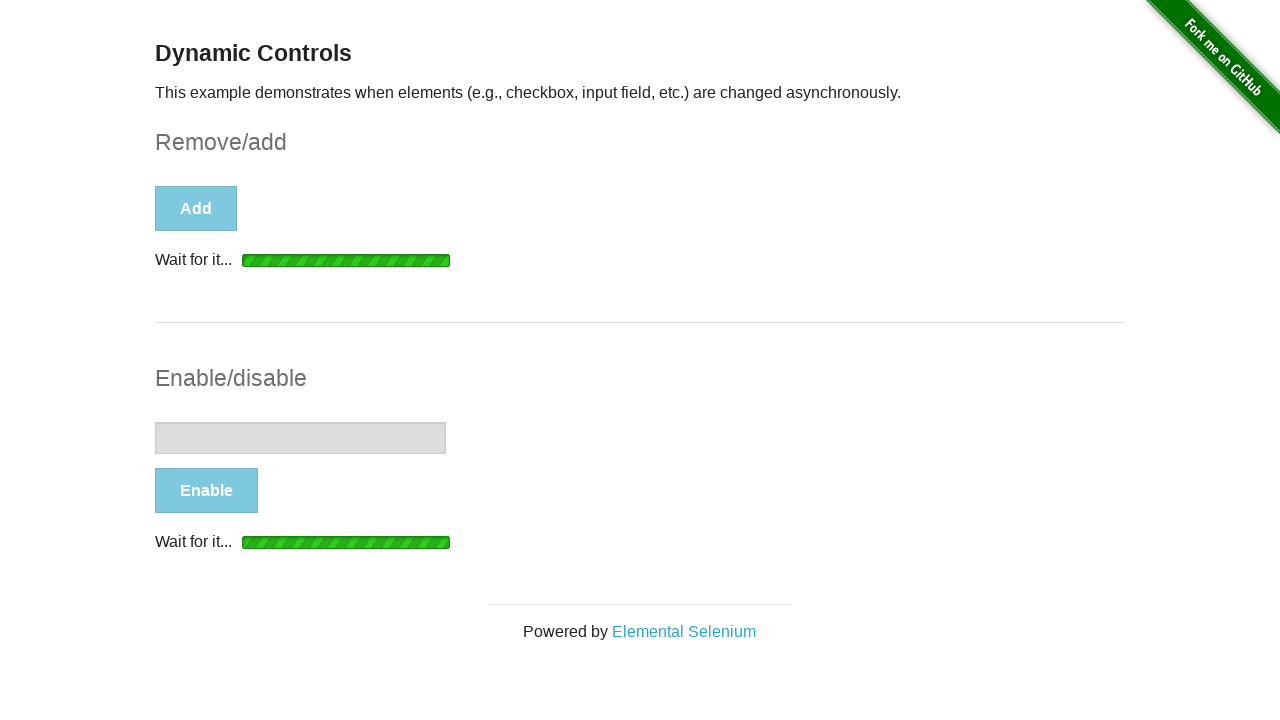

Waited for text input to be enabled
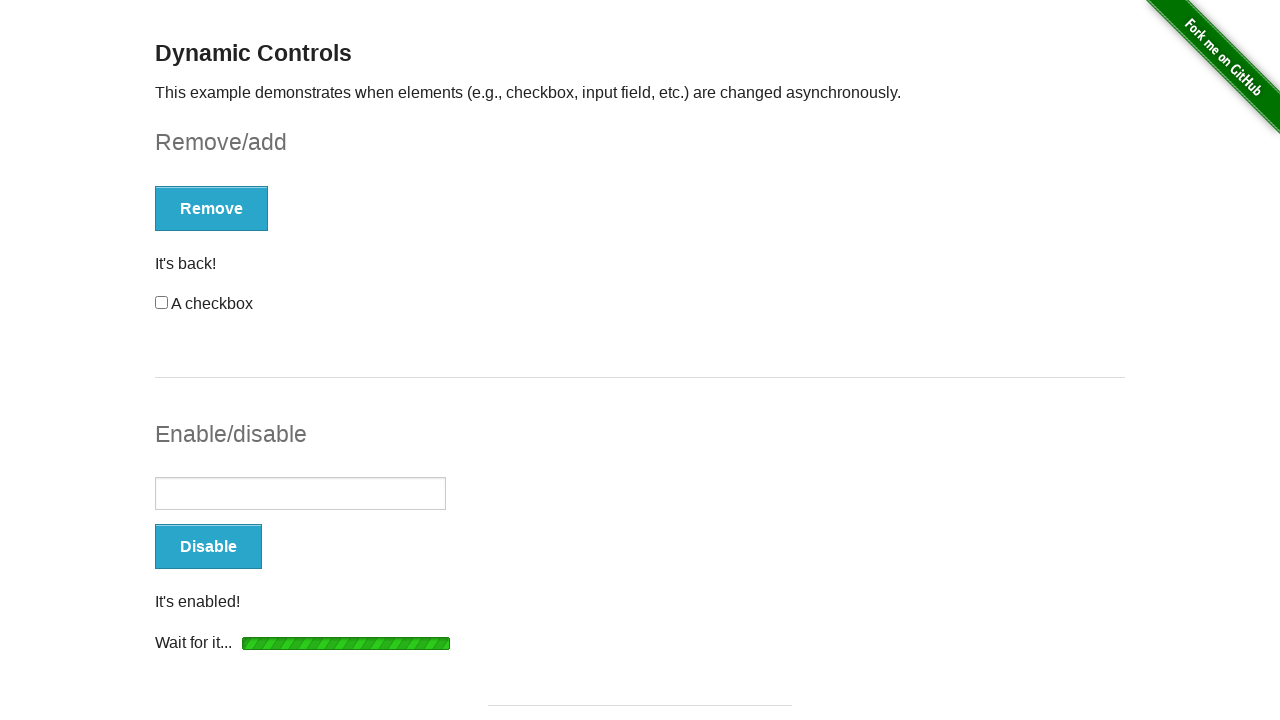

Typed 'Selenium Test' into the enabled text input field on #input-example input[type='text']
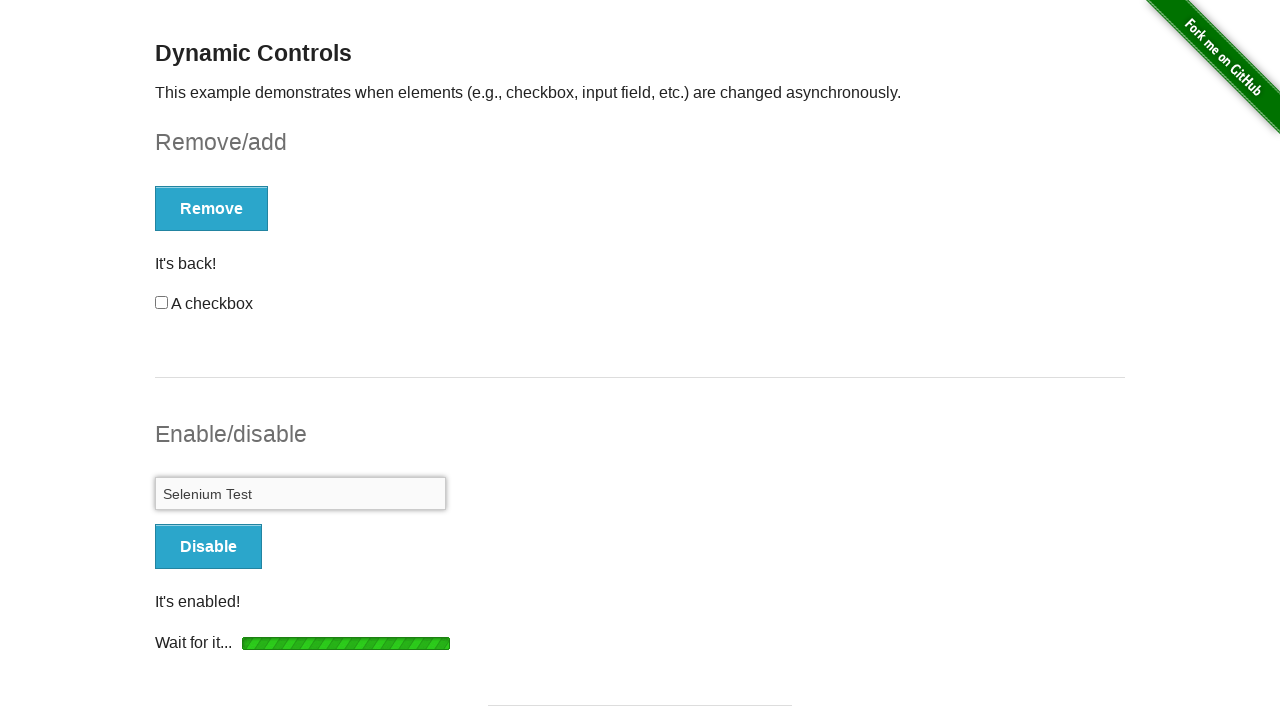

Clicked Disable button to disable text input at (208, 546) on #input-example button
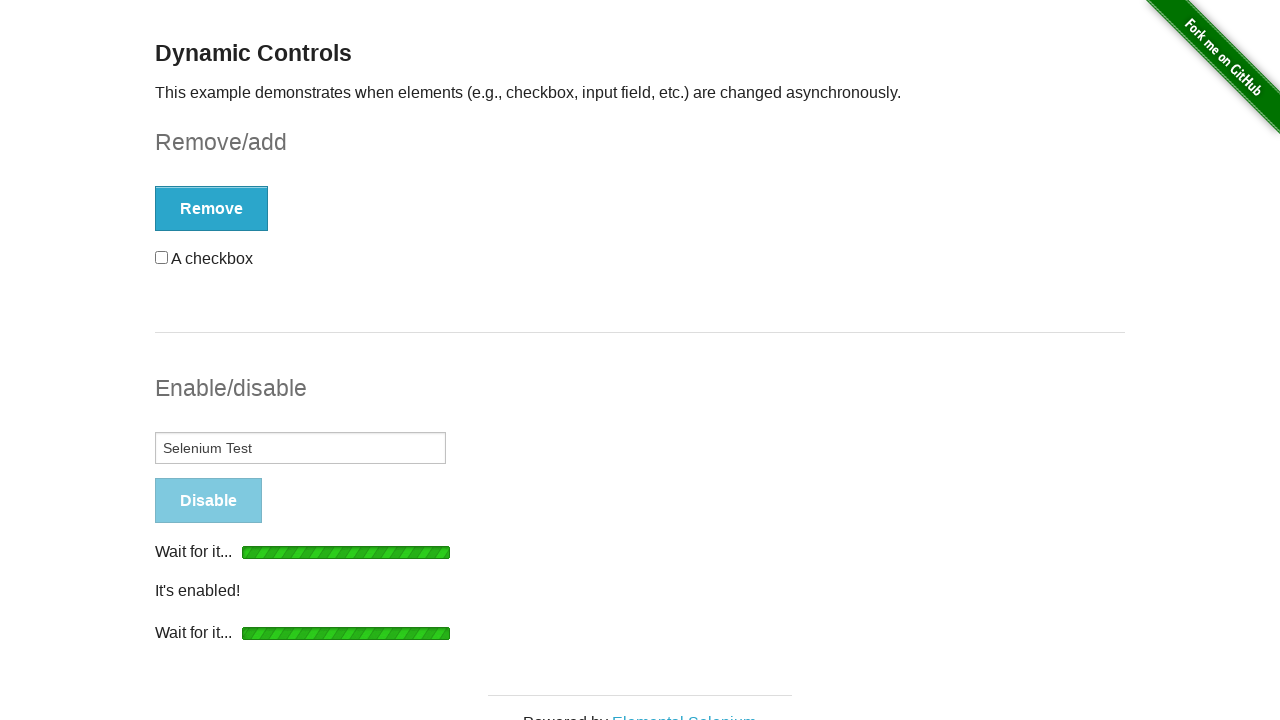

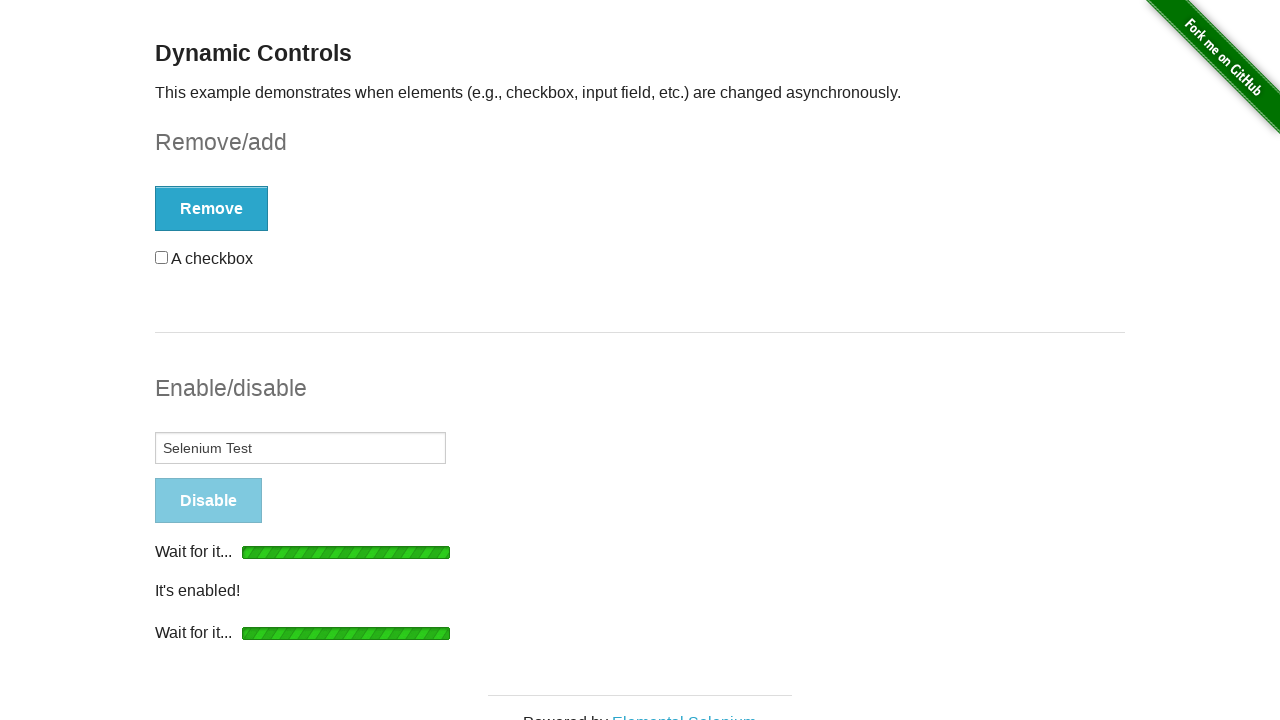